Tests navigation to the login test cases page by clicking the Login Test Cases link and verifying the page loads correctly

Starting URL: https://practice.expandtesting.com/test-cases

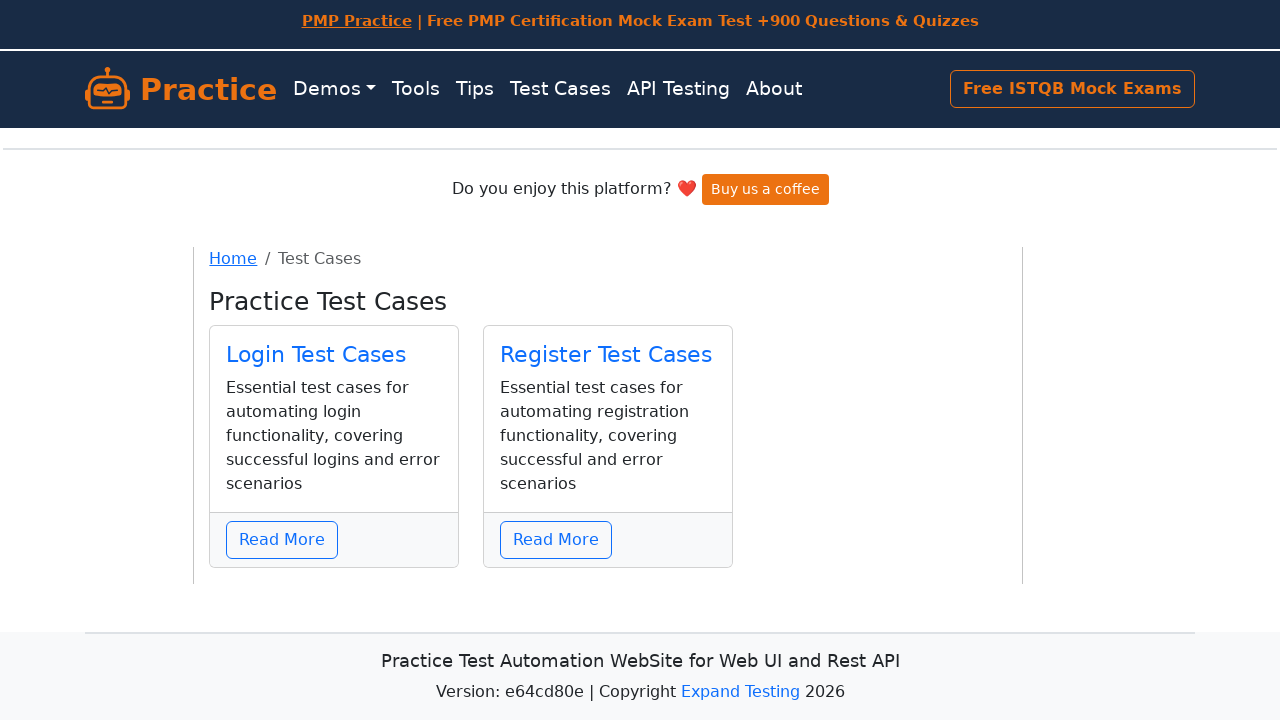

Clicked Login Test Cases link at (316, 354) on internal:role=link[name="Login Test Cases"i]
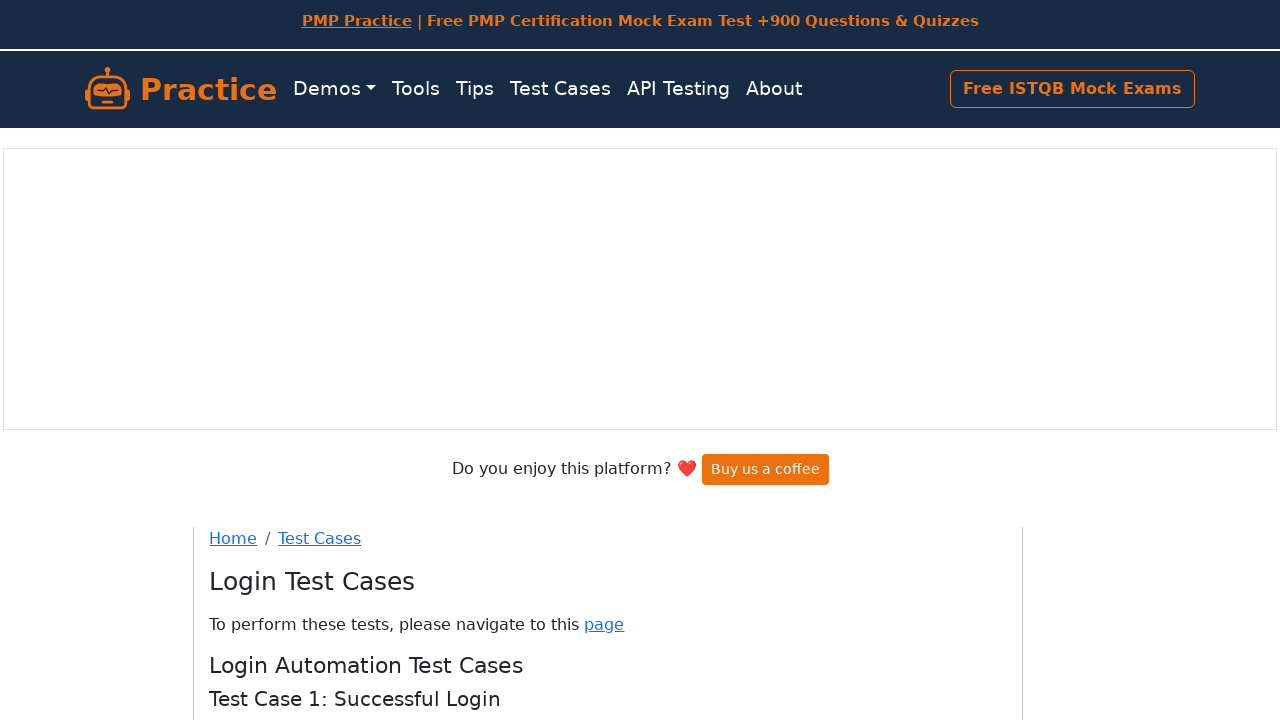

Navigated to login test cases page
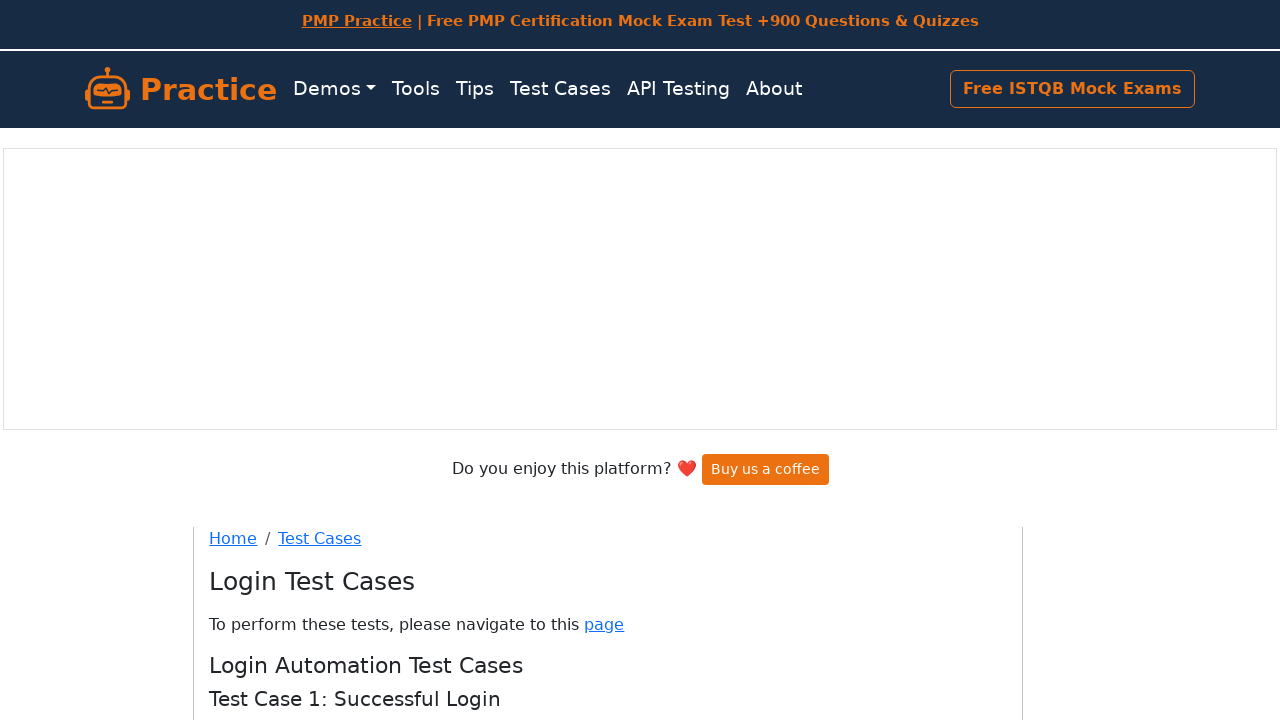

Login Test Cases heading is visible
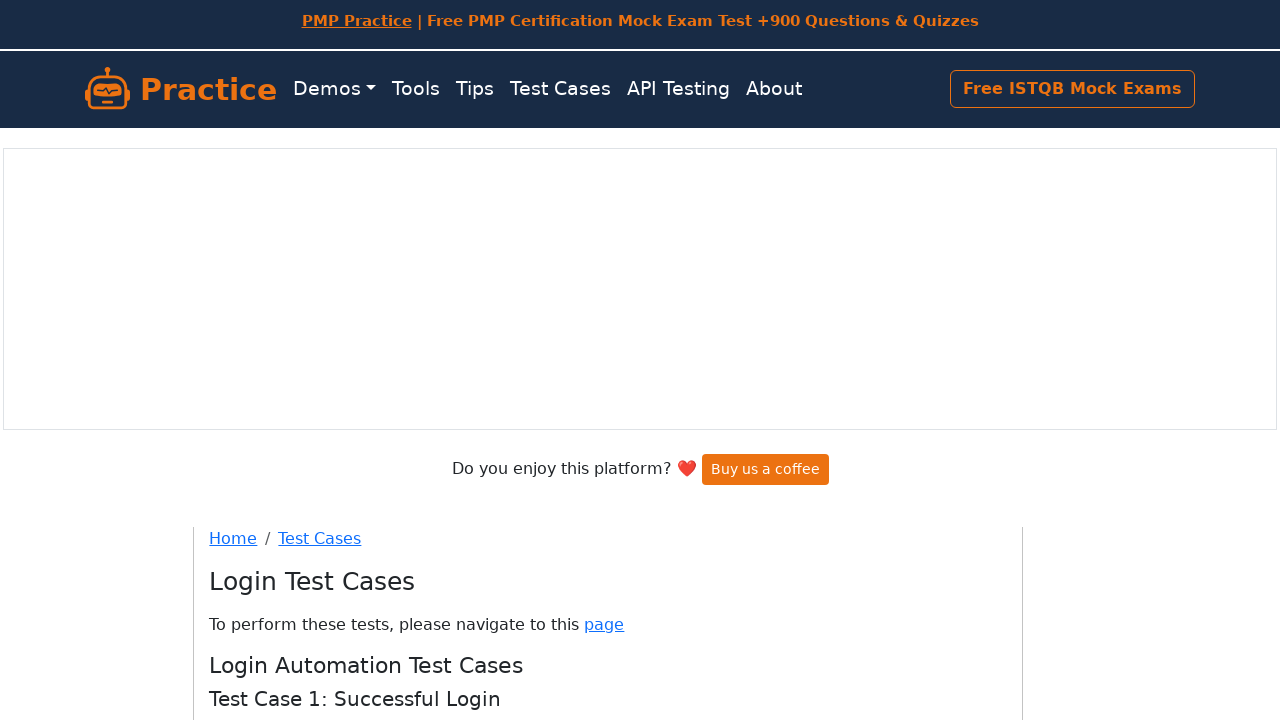

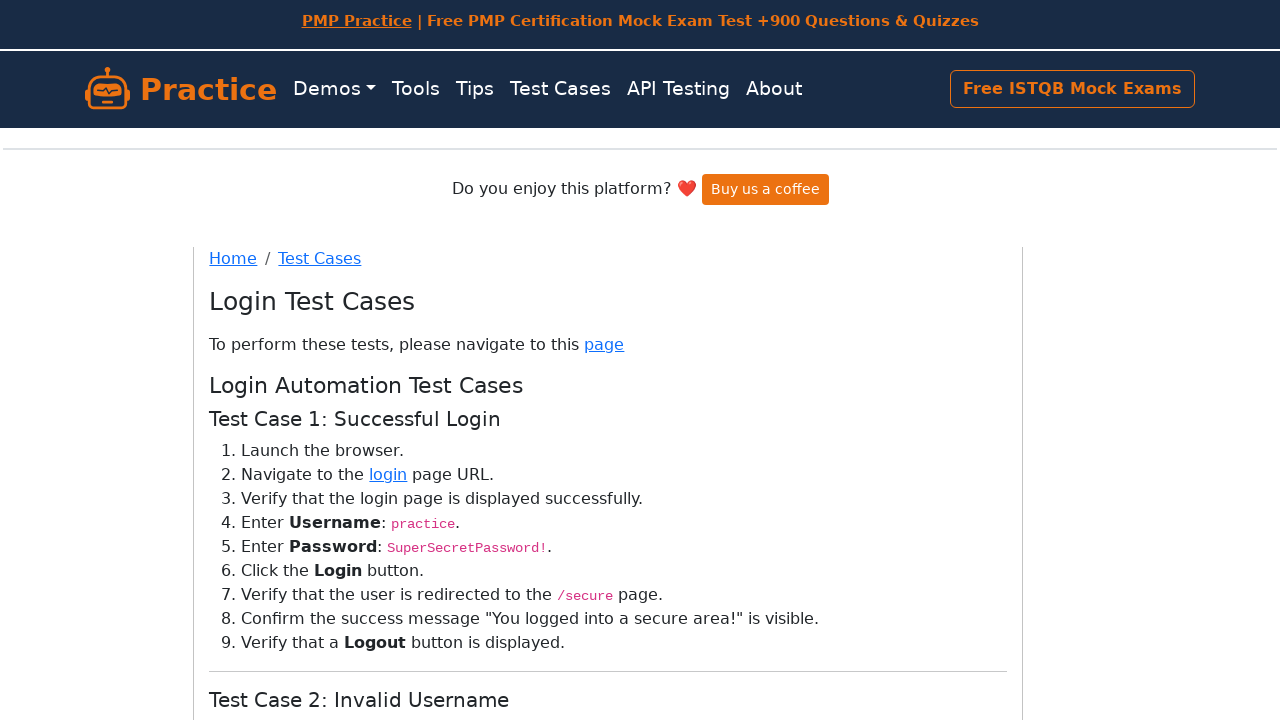